Tests drag and drop functionality by dragging element A to element B's position and verifying the elements have swapped positions

Starting URL: https://the-internet.herokuapp.com/drag_and_drop

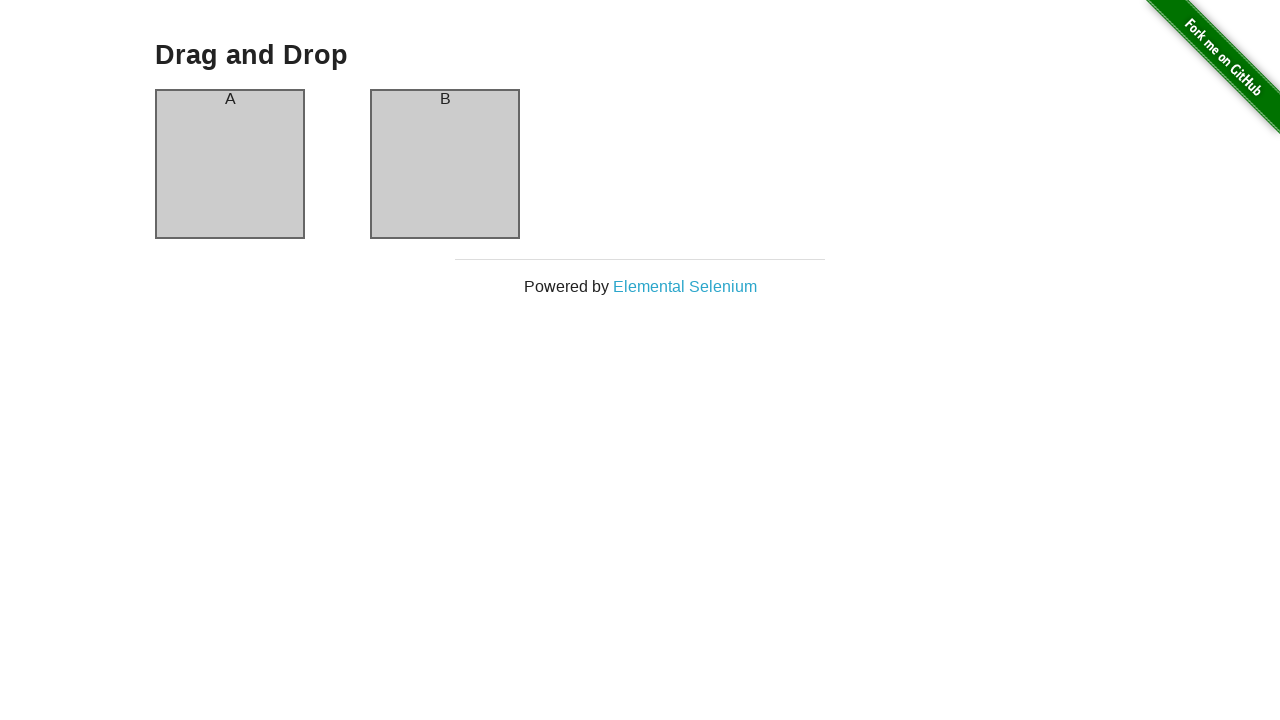

Located source element (column A)
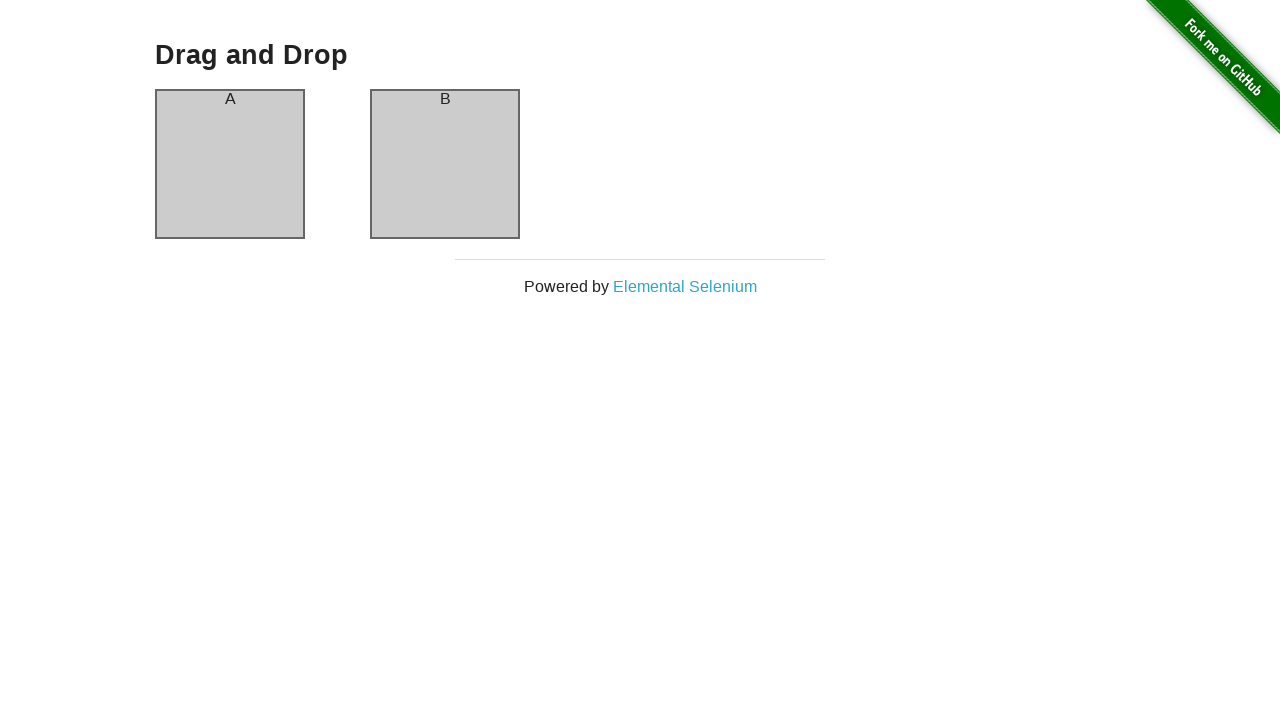

Located target element (column B)
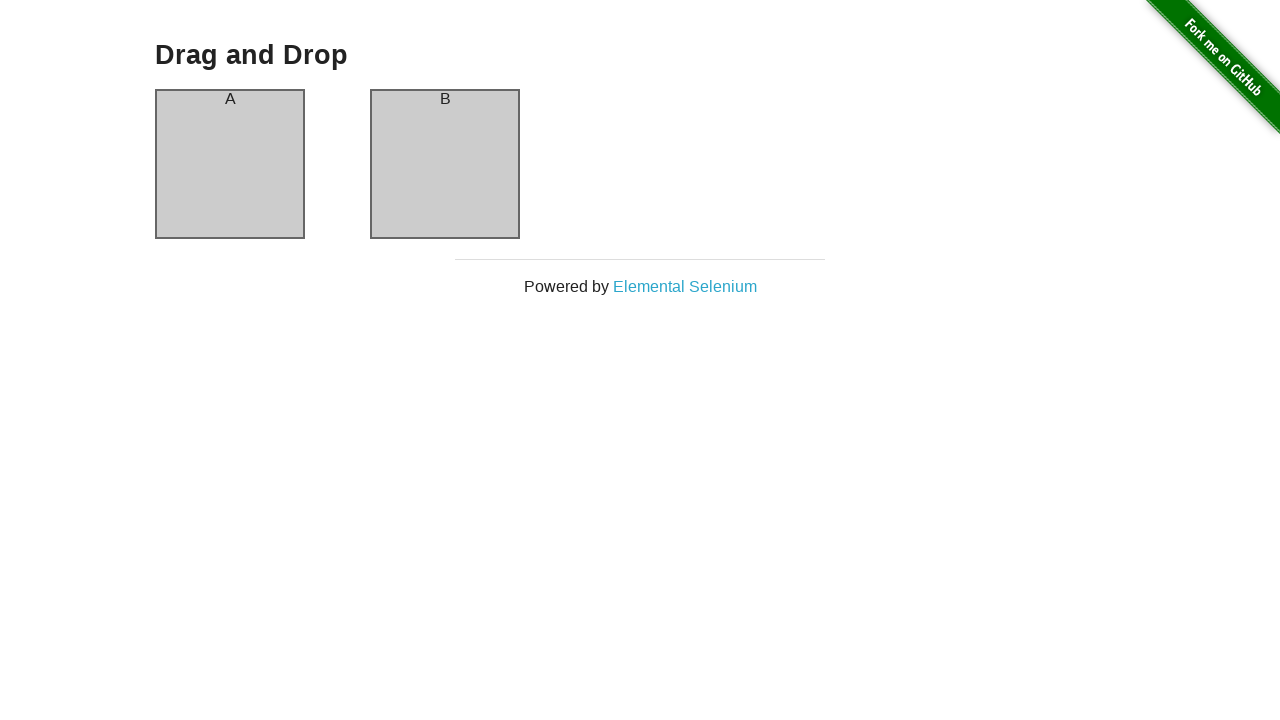

Verified source element contains 'A'
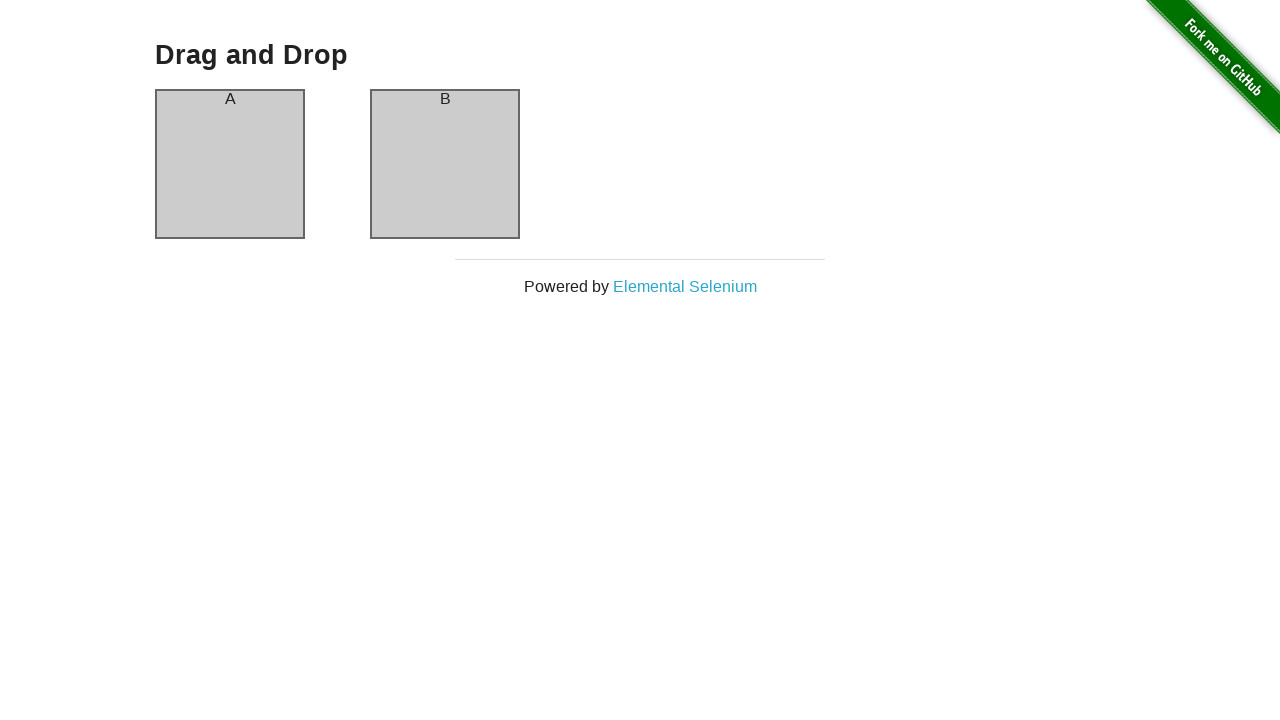

Verified target element contains 'B'
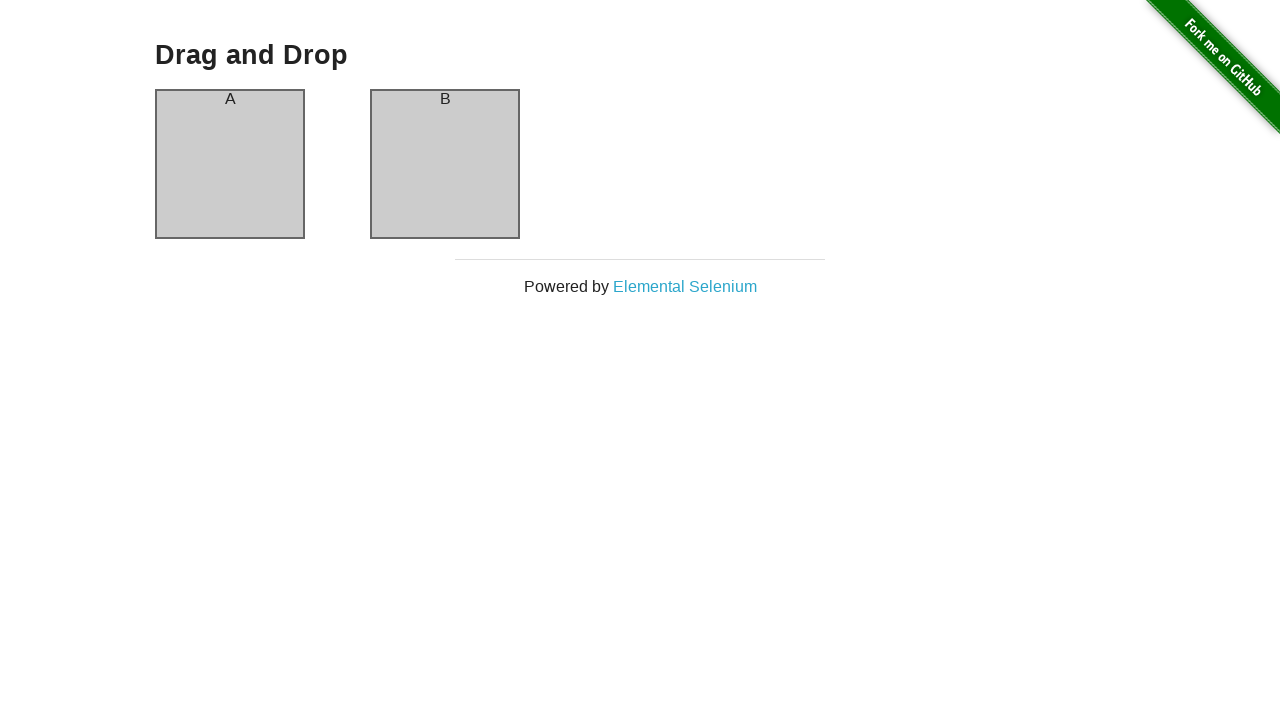

Dragged element A to element B's position at (445, 164)
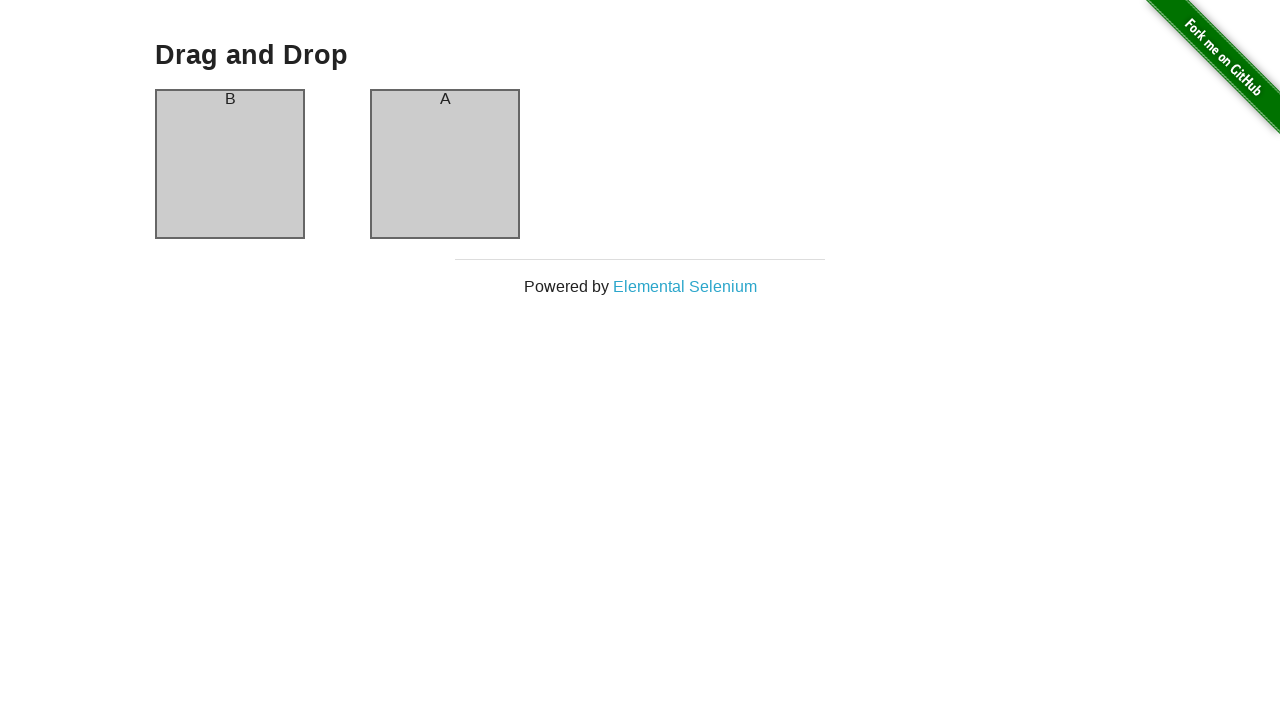

Verified source element now contains 'B' after swap
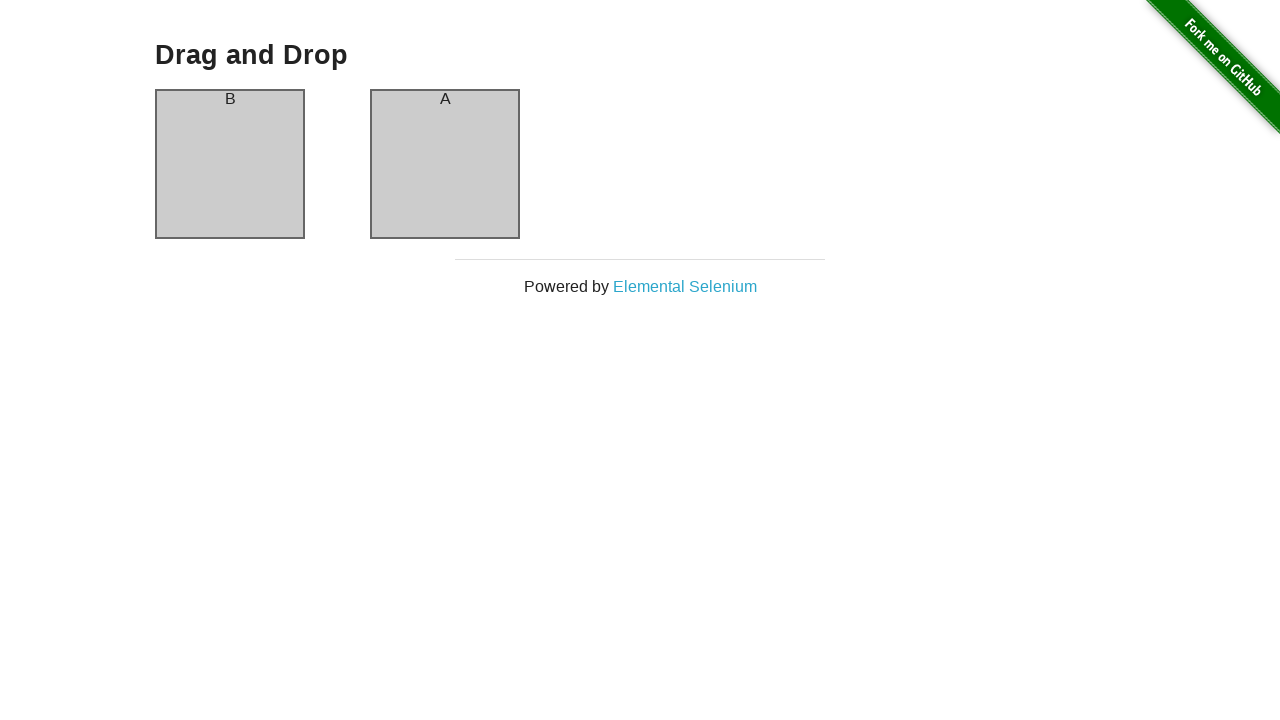

Verified target element now contains 'A' after swap
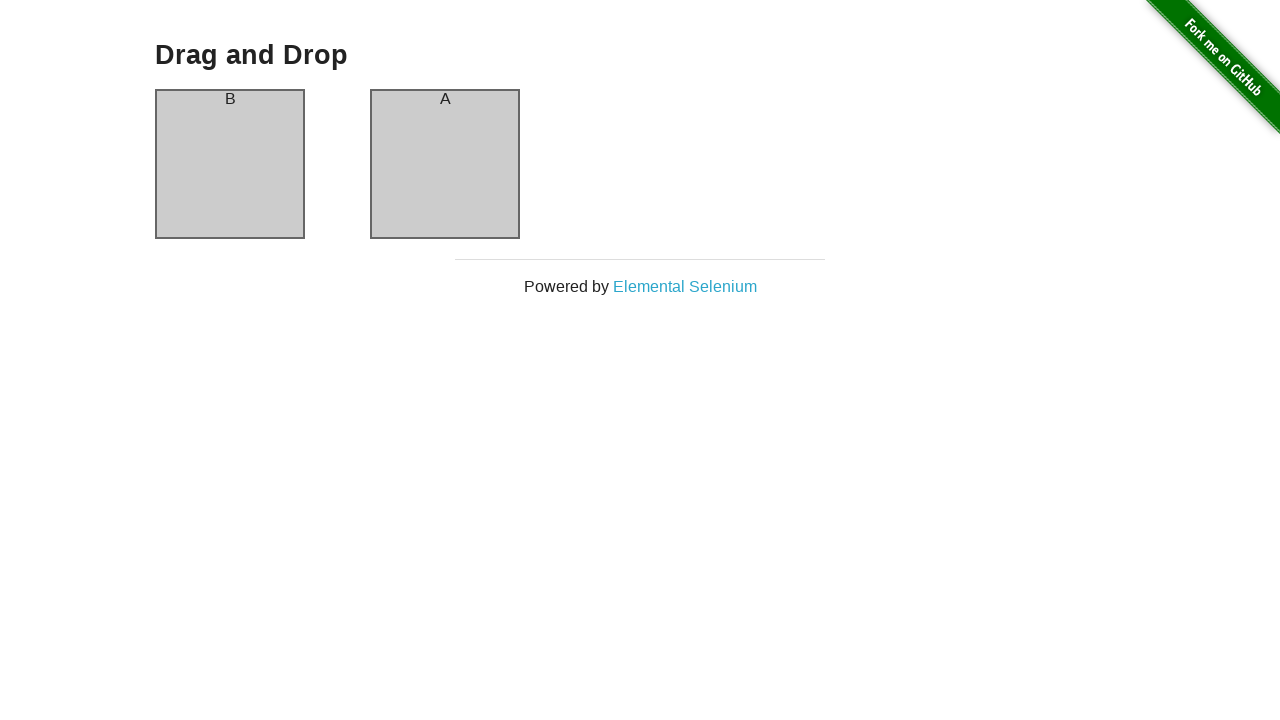

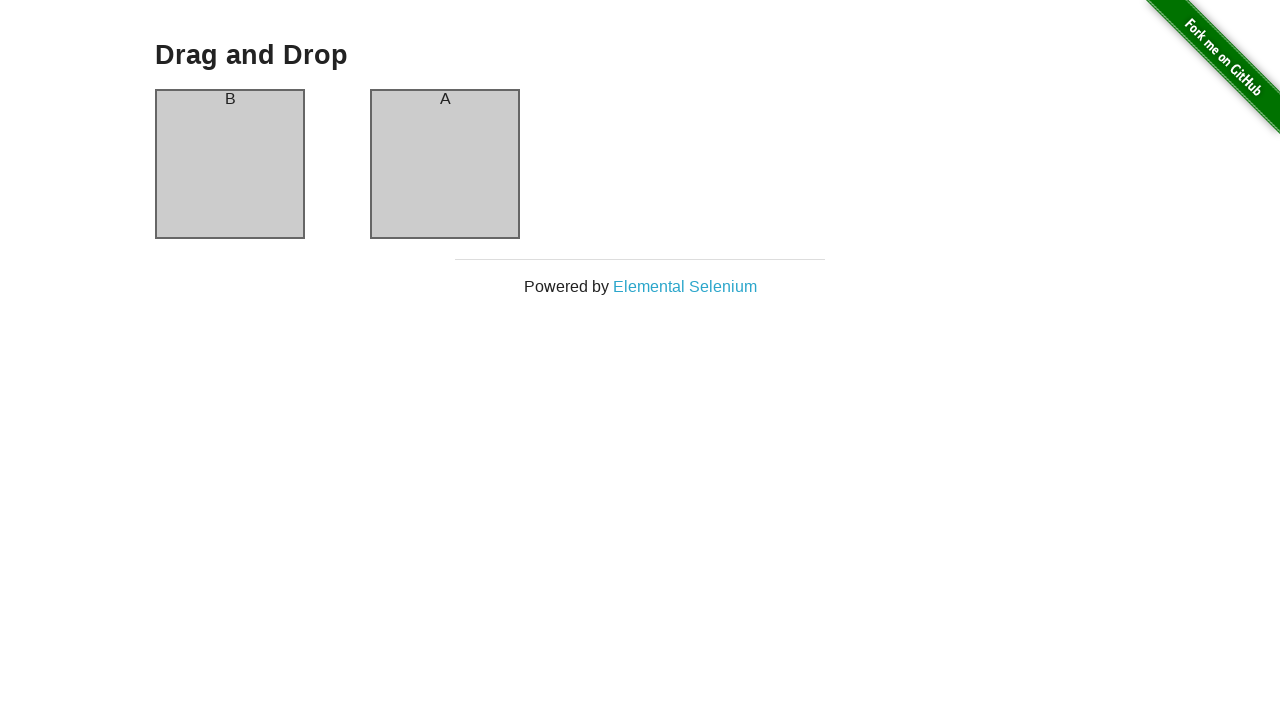